Tests JavaScript alert functionality by triggering a prompt alert and accepting it

Starting URL: https://the-internet.herokuapp.com/javascript_alerts

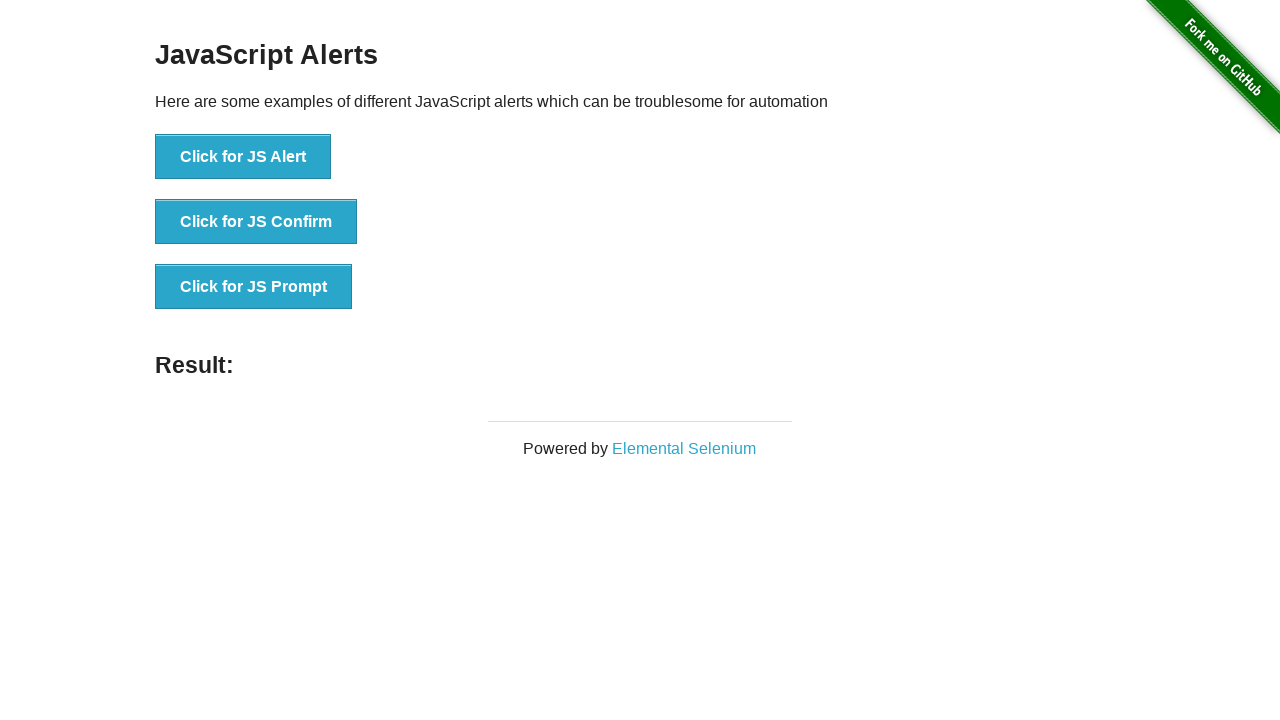

Set up dialog handler to accept alerts
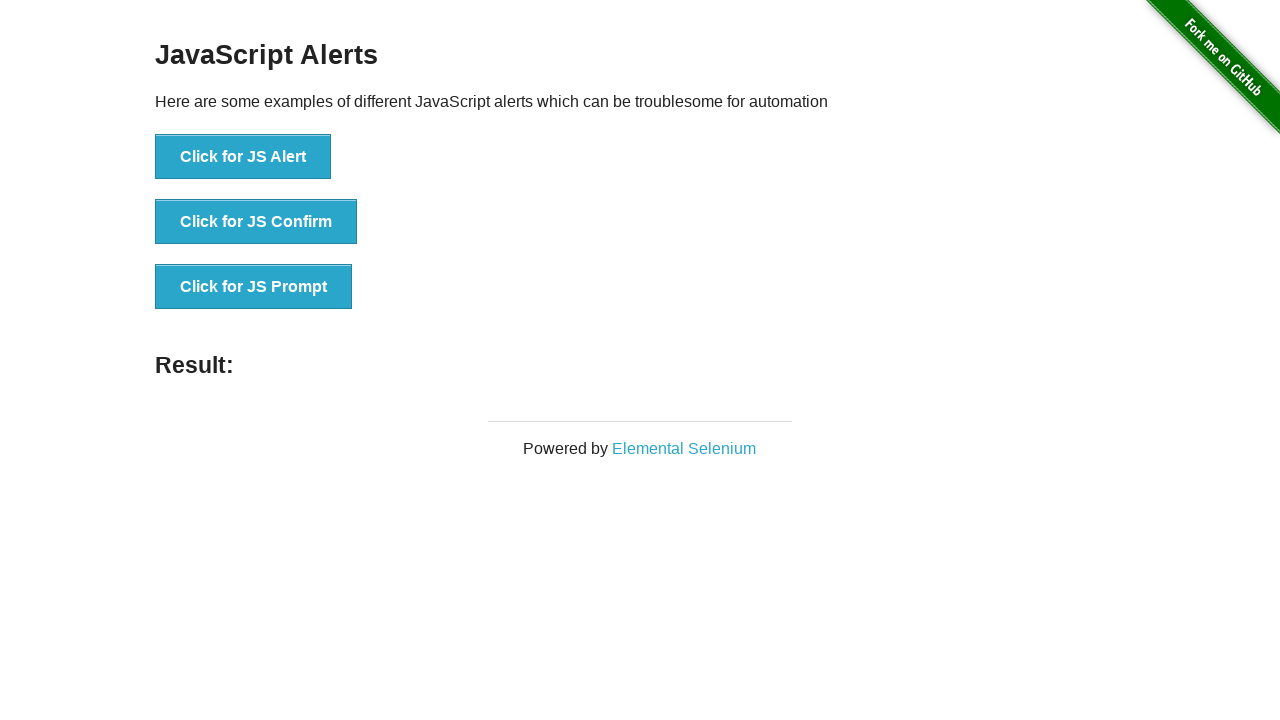

Clicked button to trigger JS Prompt alert at (254, 287) on xpath=//button[text()='Click for JS Prompt']
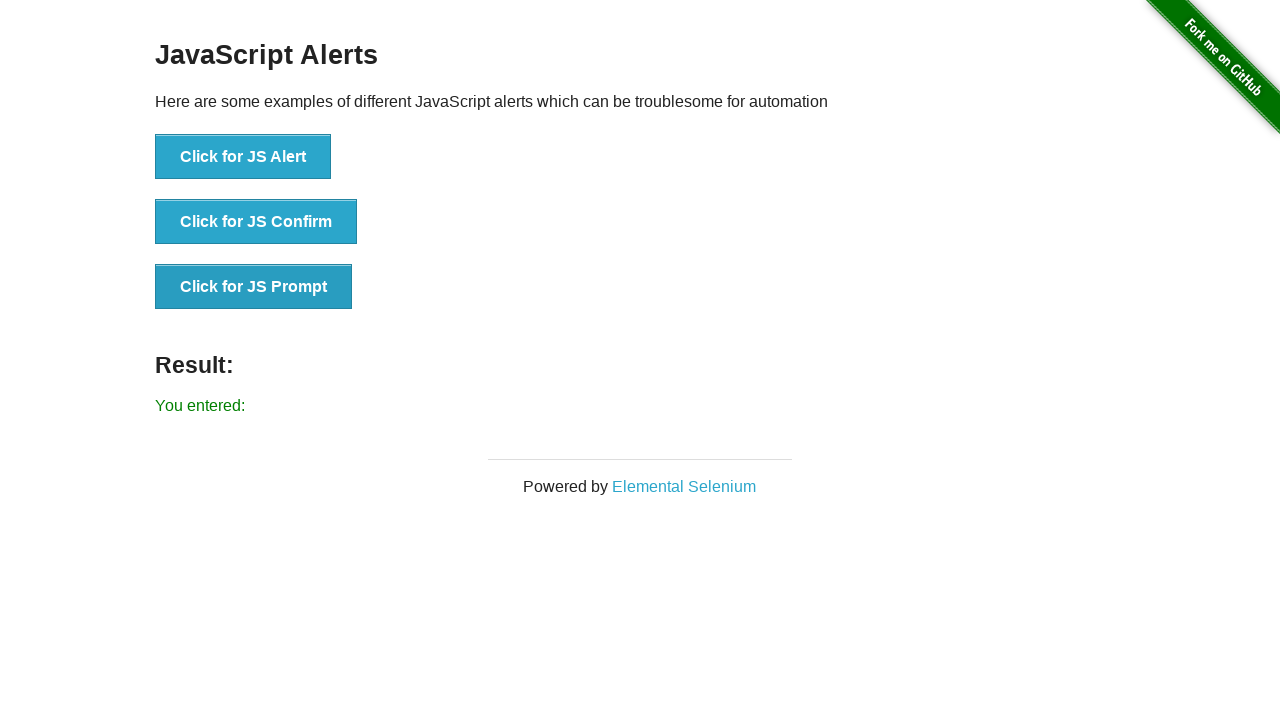

Waited 3 seconds for prompt result to be processed
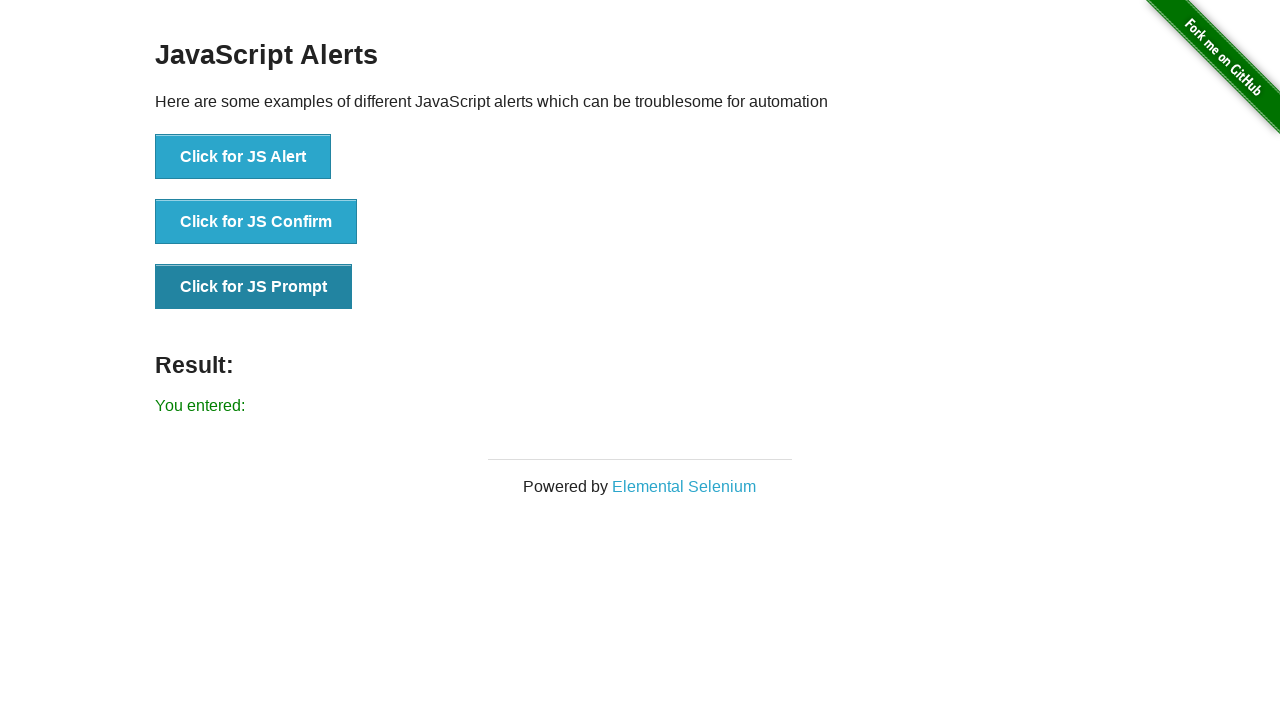

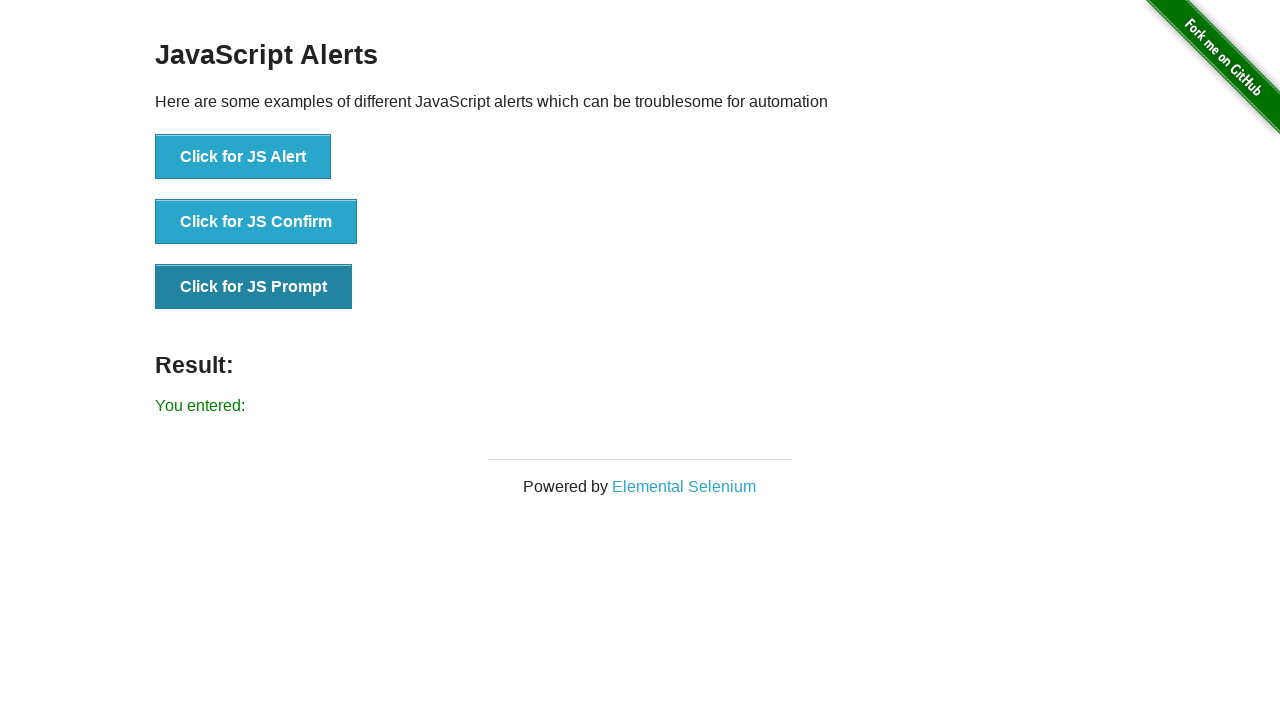